Tests iframe navigation by switching between parent and child iframes, filling a text input inside nested iframe, and then switching back to default content to click on another tab

Starting URL: https://demo.automationtesting.in/Frames.html

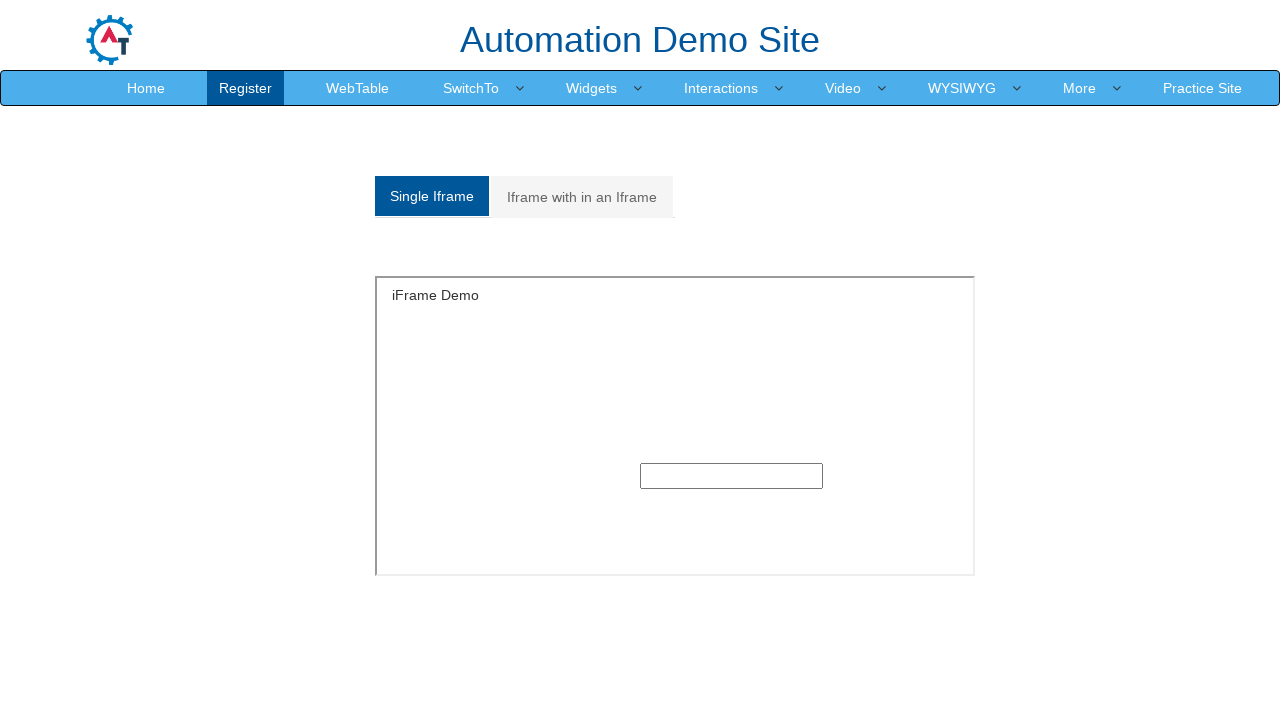

Clicked on 'Iframe with in an Iframe' tab at (582, 197) on a:text('Iframe with in an Iframe')
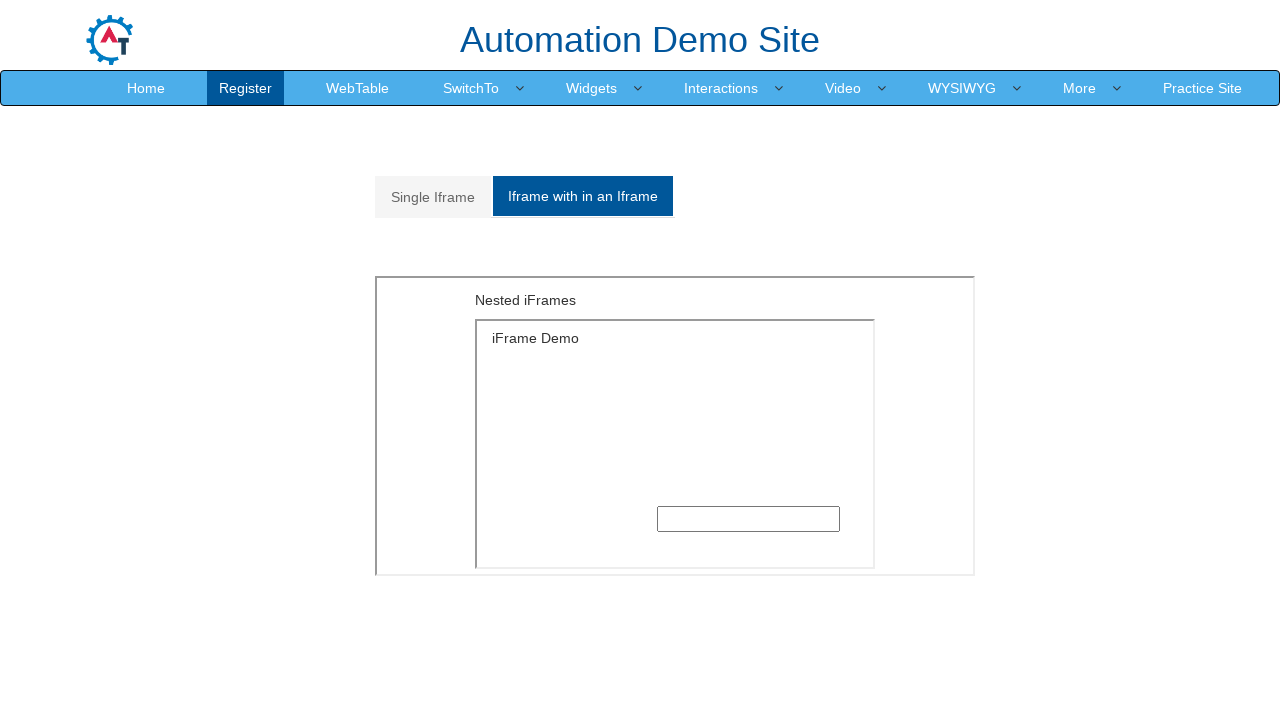

Located parent iframe with src='MultipleFrames.html'
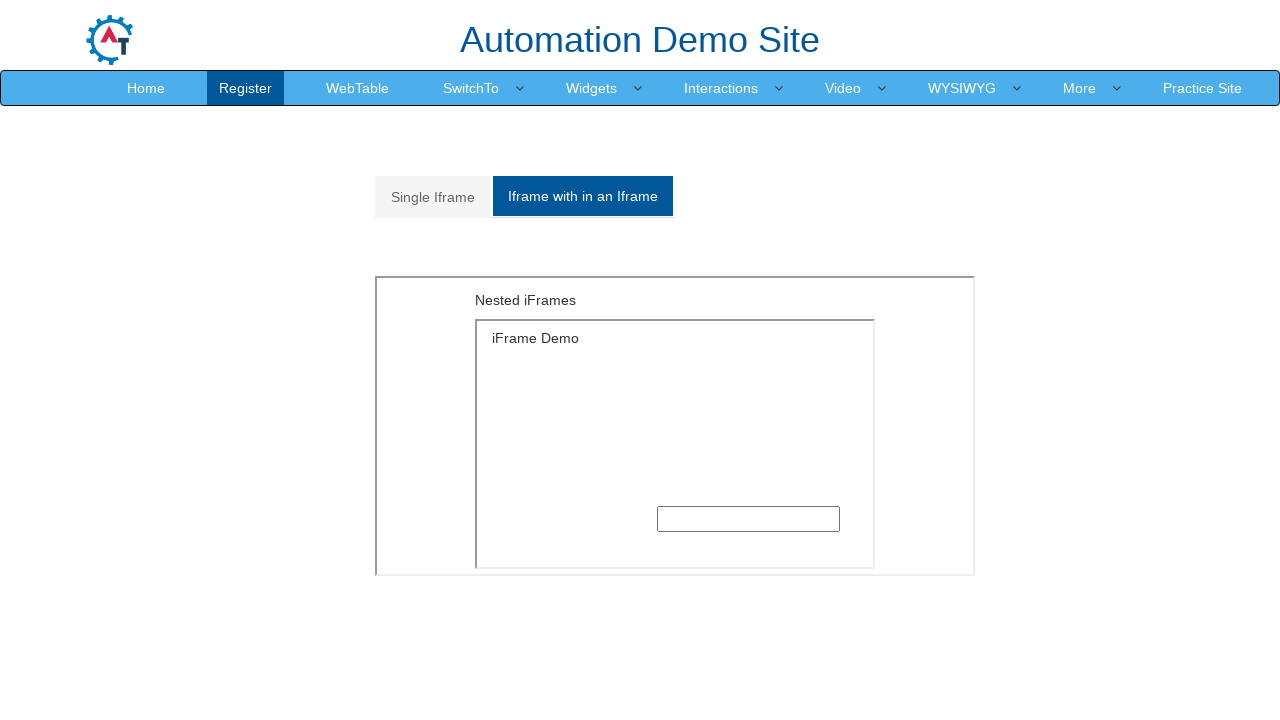

Located child iframe within parent iframe
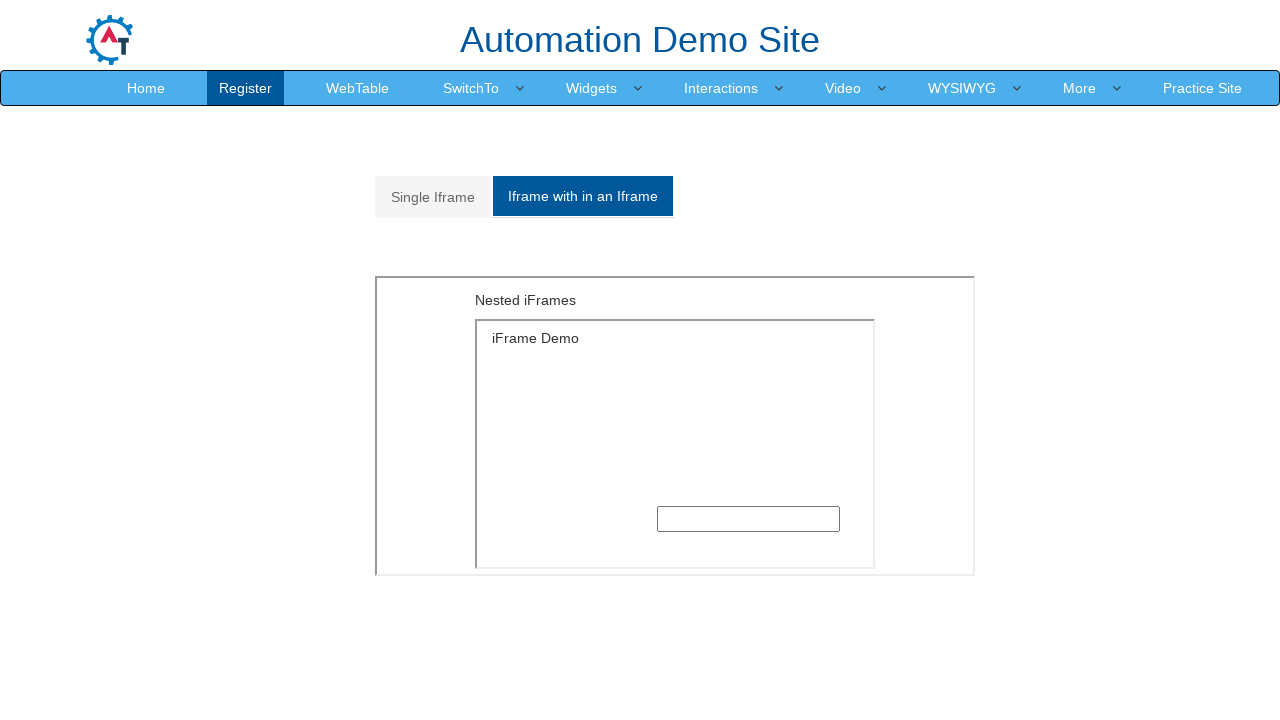

Filled text input in nested iframe with 'venky' on iframe[src='MultipleFrames.html'] >> internal:control=enter-frame >> iframe >> i
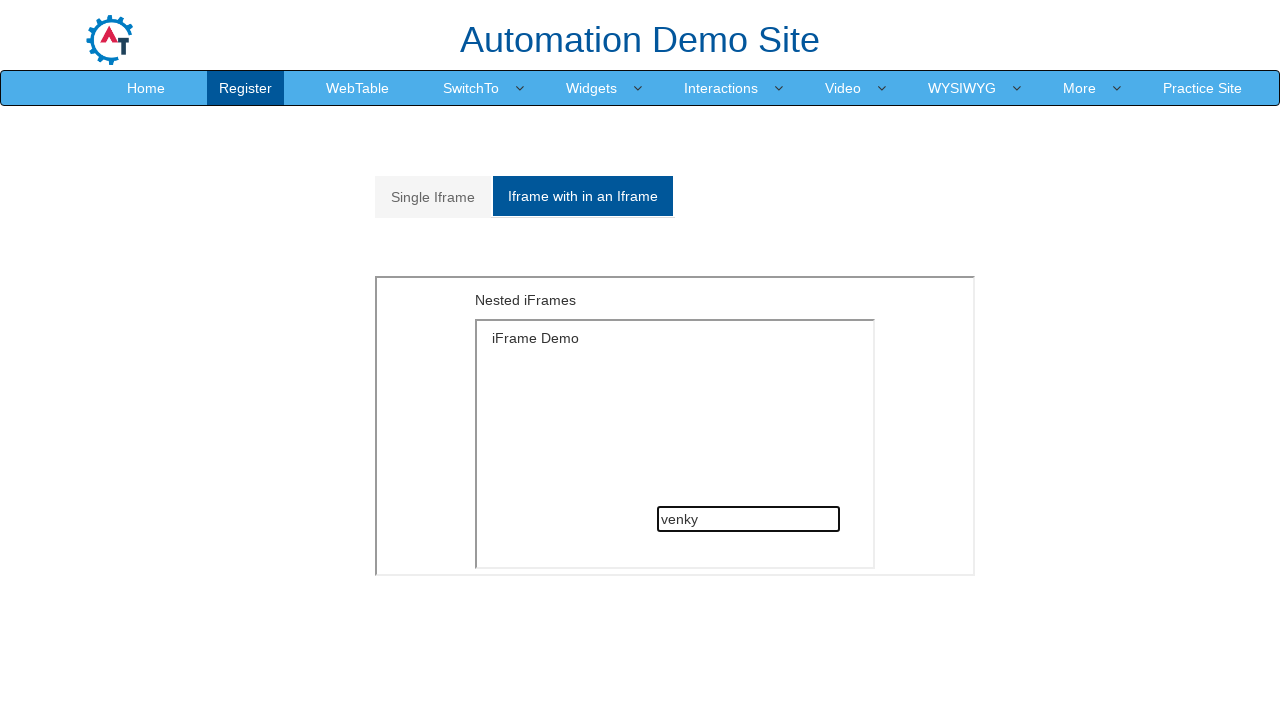

Clicked on 'Single Iframe' tab to switch back to main content at (433, 197) on a:text('Single Iframe')
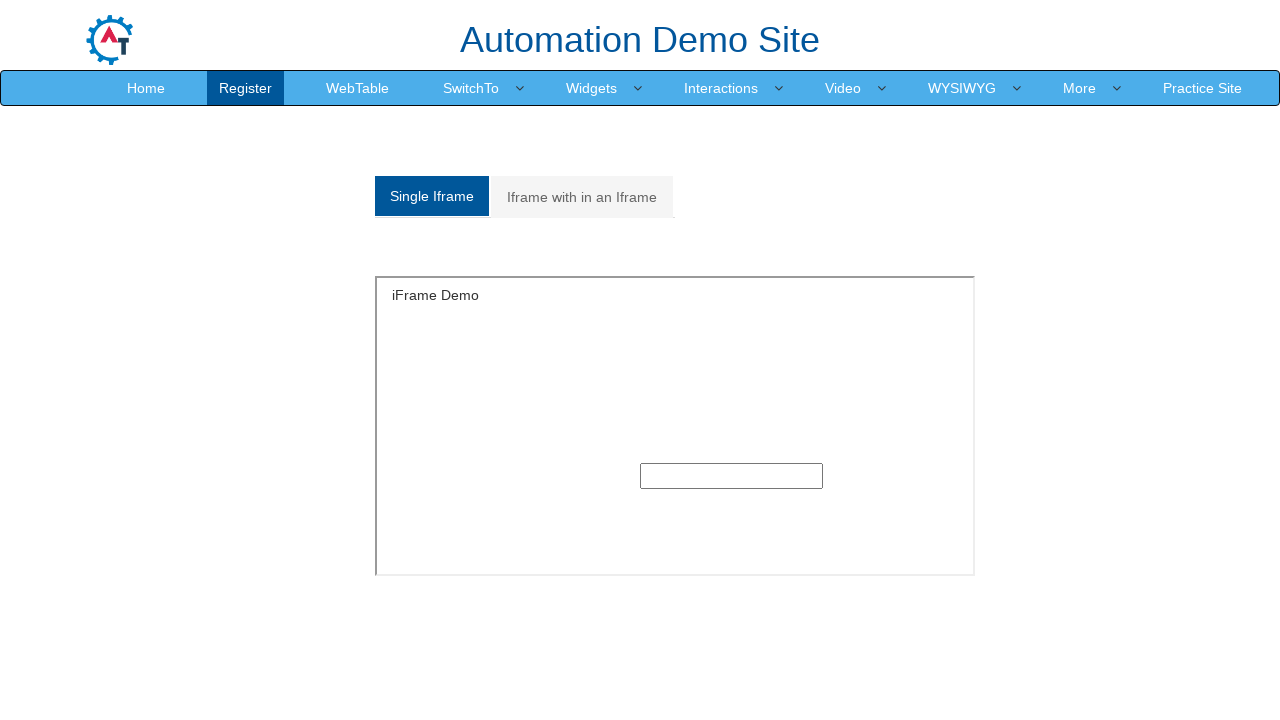

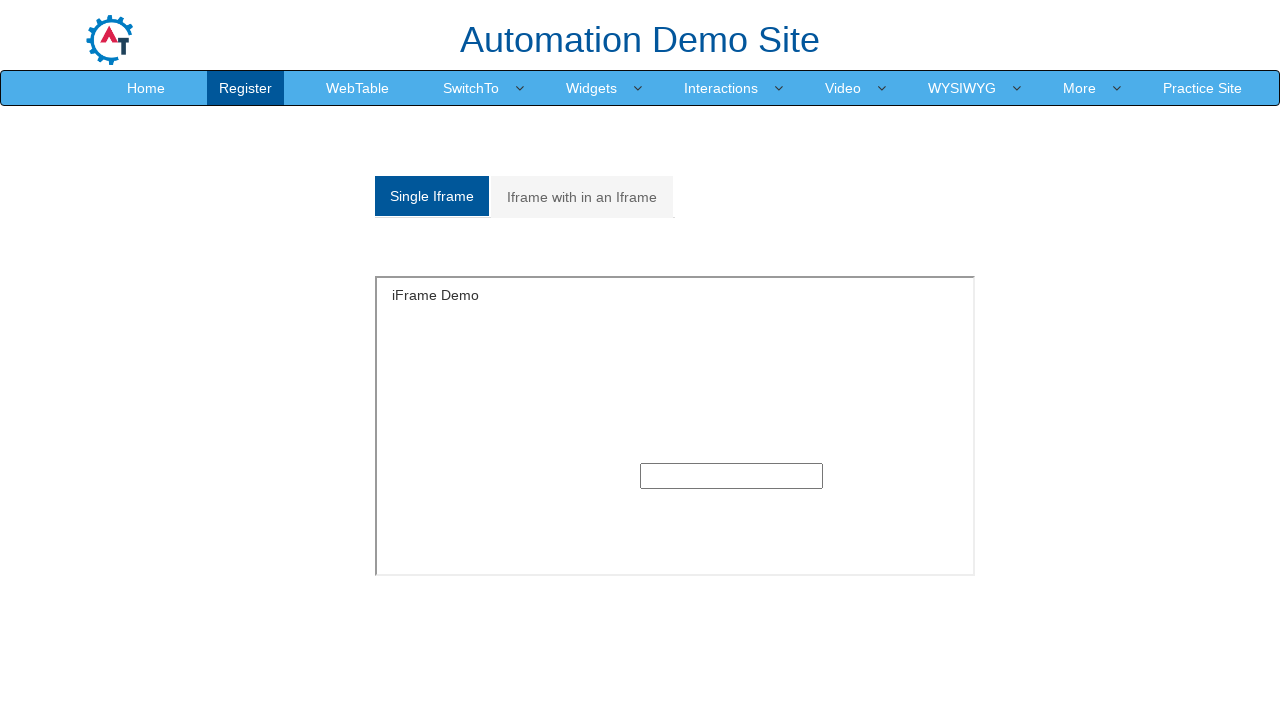